Tests YouTube video player controls including play, pause, and volume adjustment functionality

Starting URL: https://www.youtube.com/watch?v=dQw4w9WgXcQ

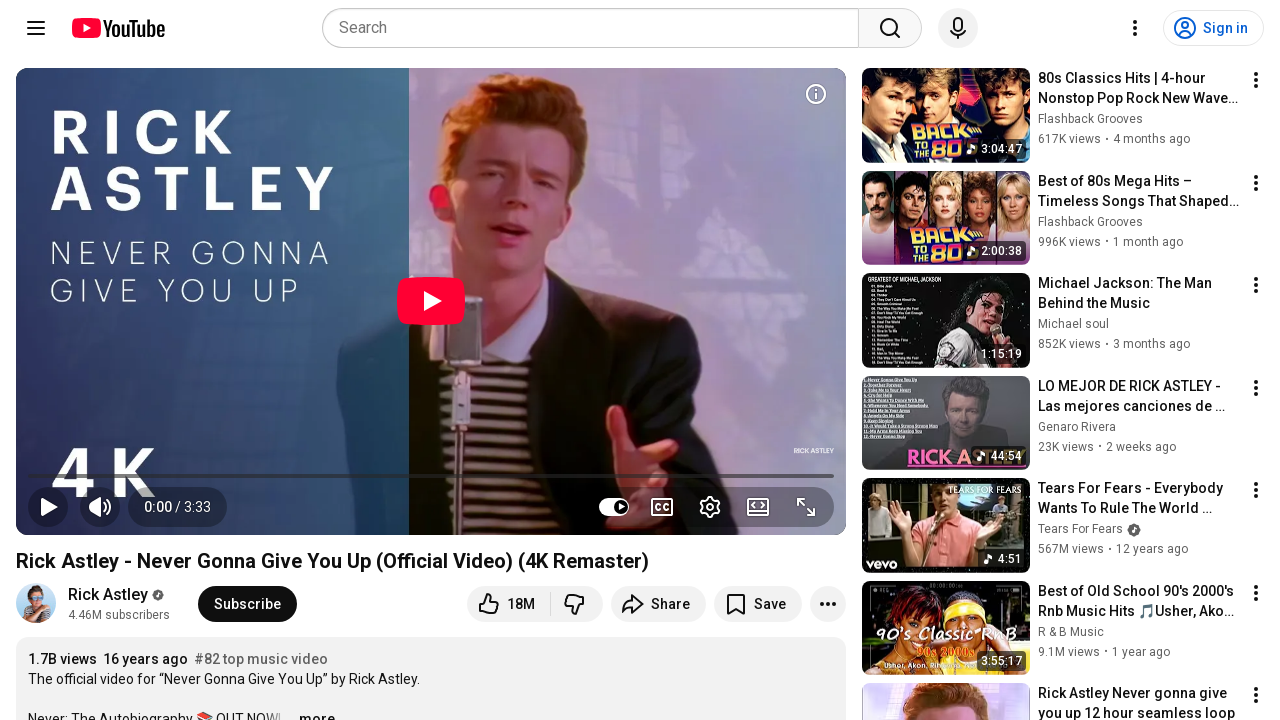

YouTube video player loaded and play button is visible
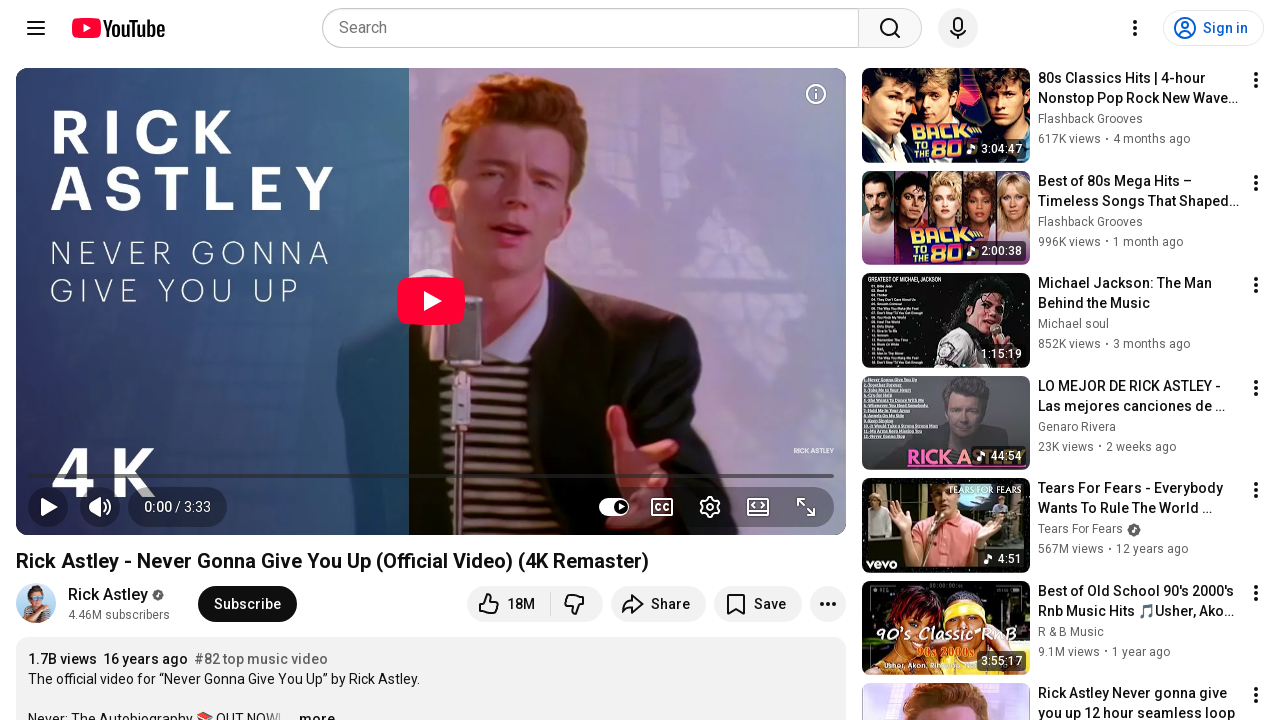

Clicked play button to start video playback at (48, 507) on button.ytp-play-button
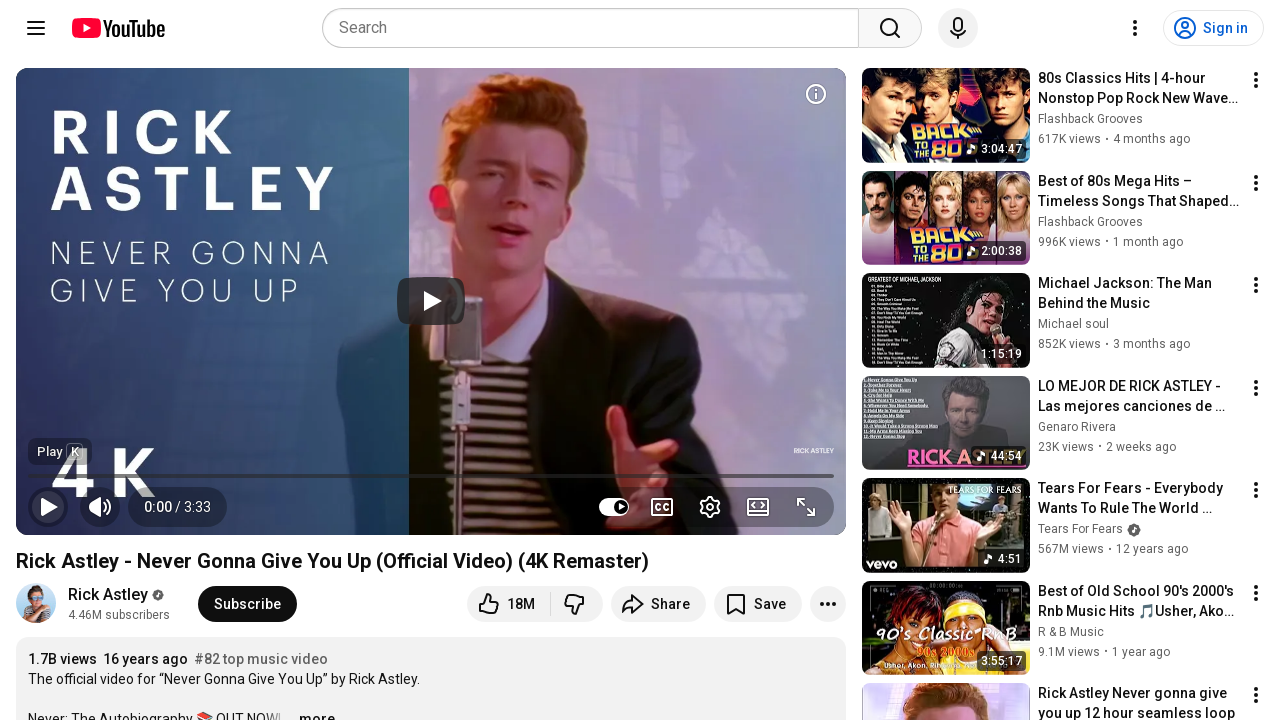

Waited 5 seconds for video to play
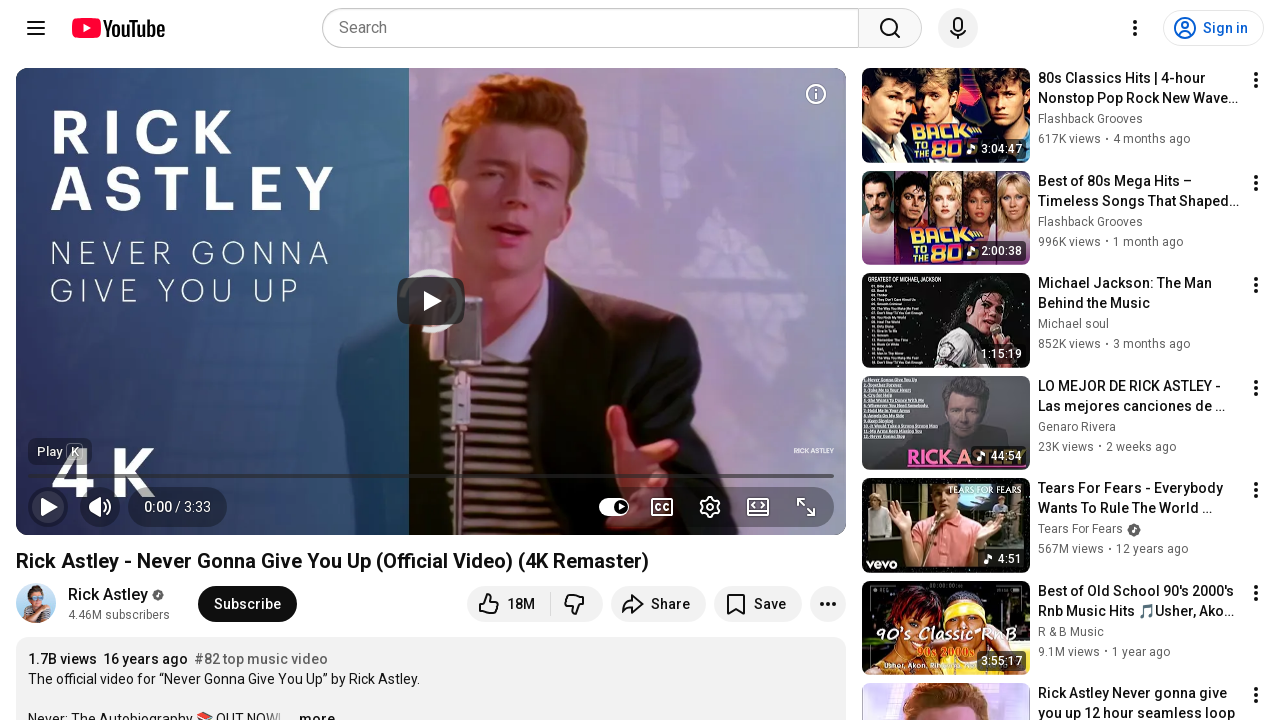

Clicked play button to pause video playback at (48, 507) on button.ytp-play-button
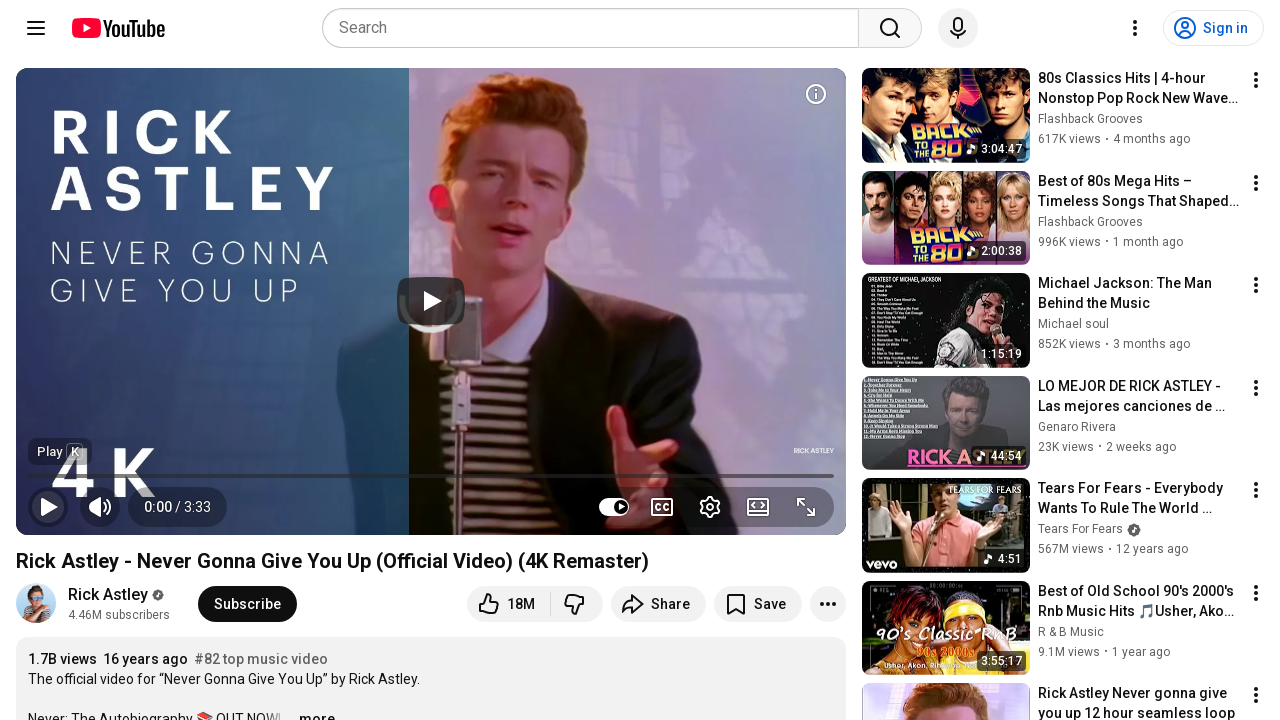

Waited 2 seconds for pause to take effect
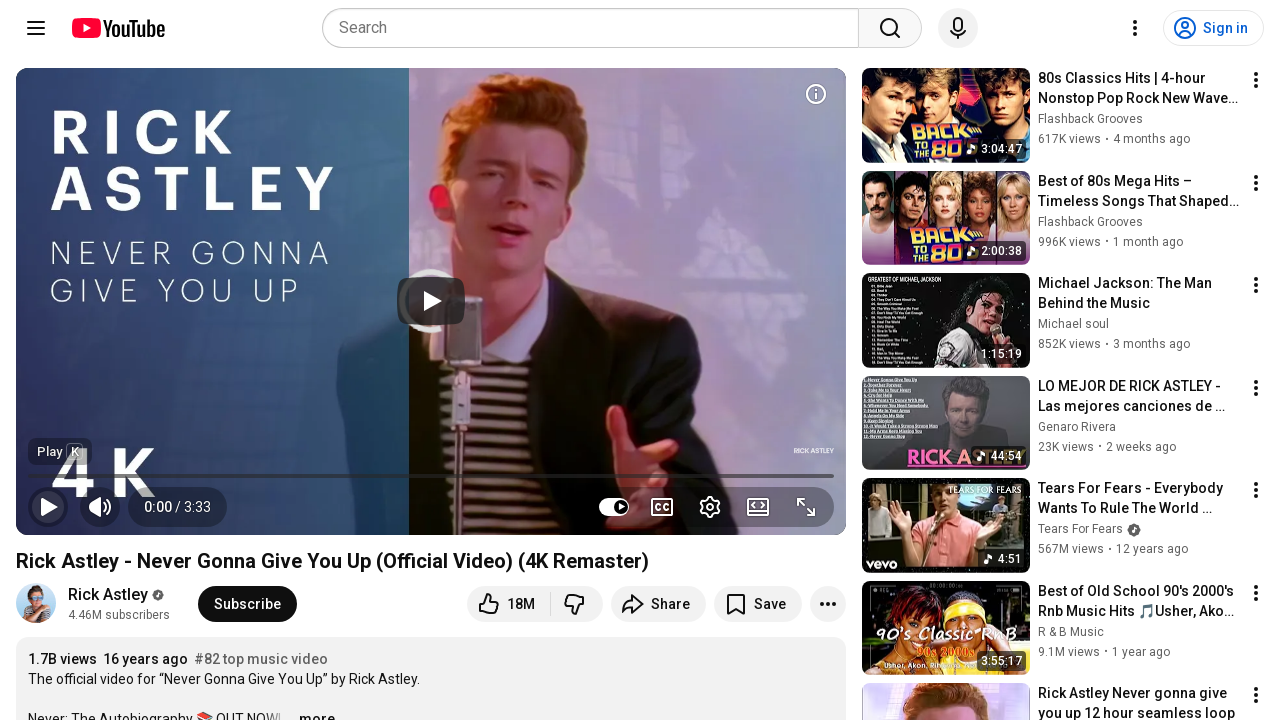

Retrieved initial video playback time to verify pause
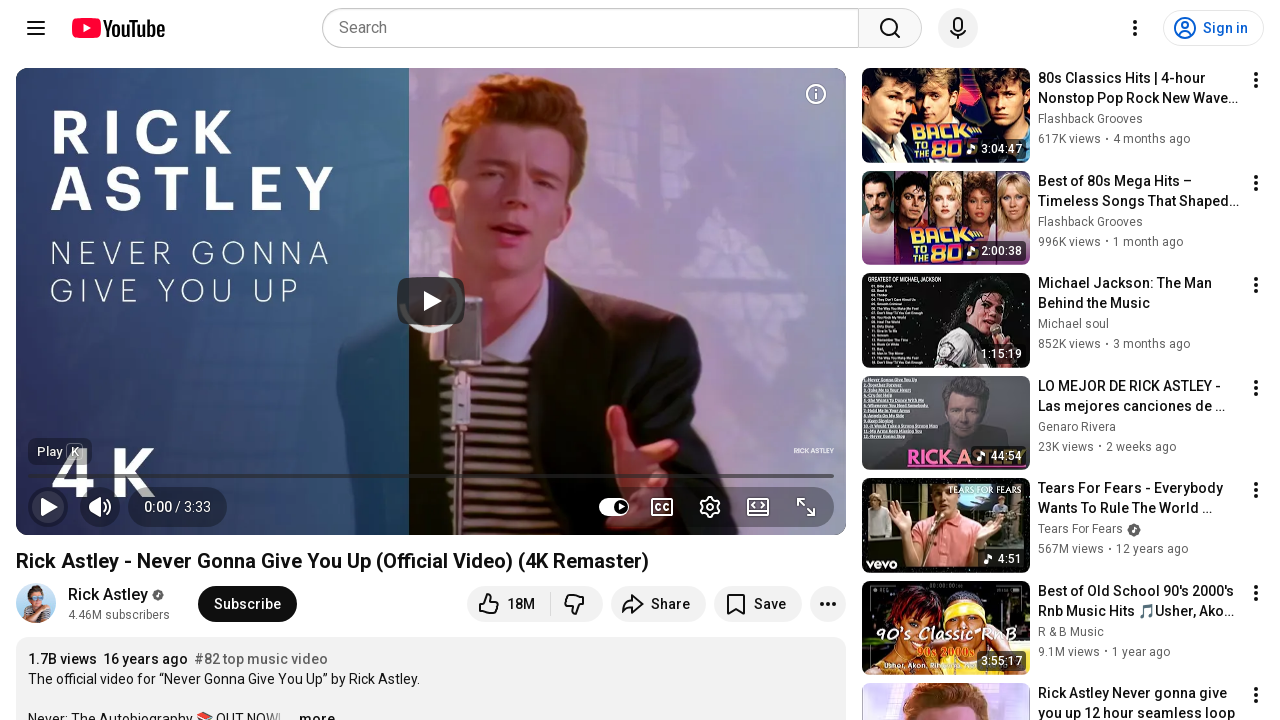

Waited 2 seconds to check if video time advances
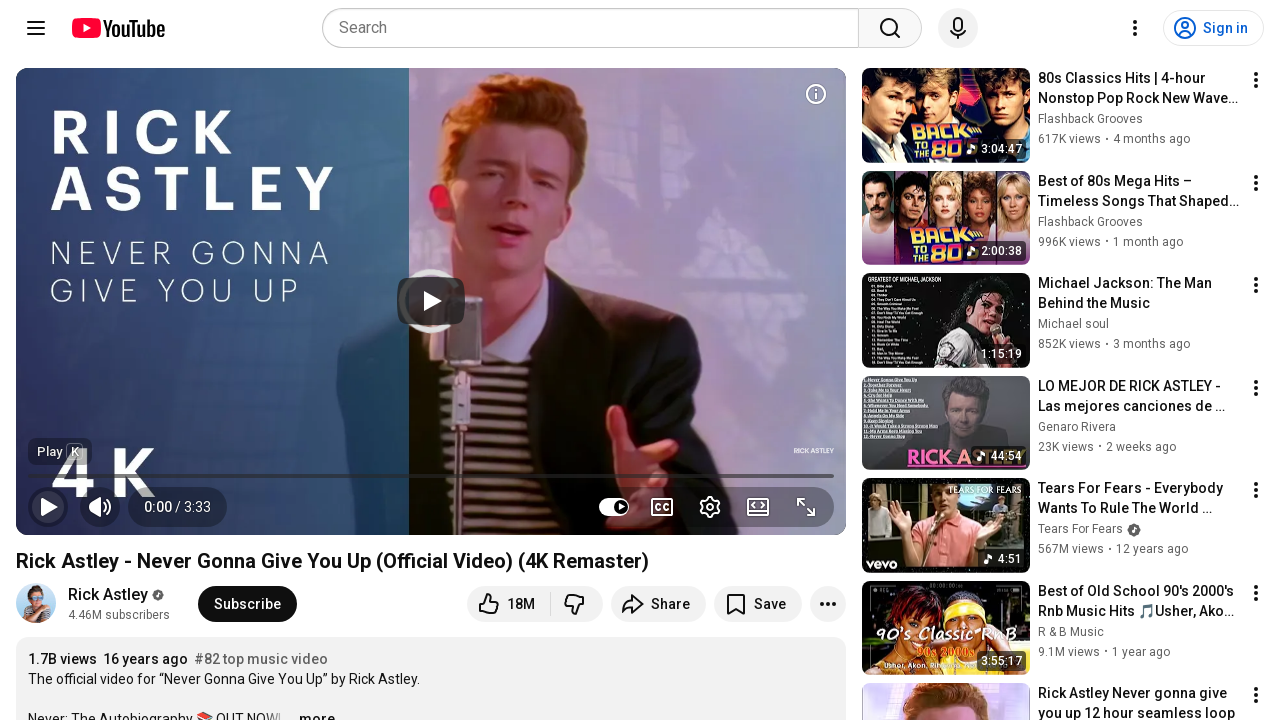

Retrieved new video playback time after pause verification
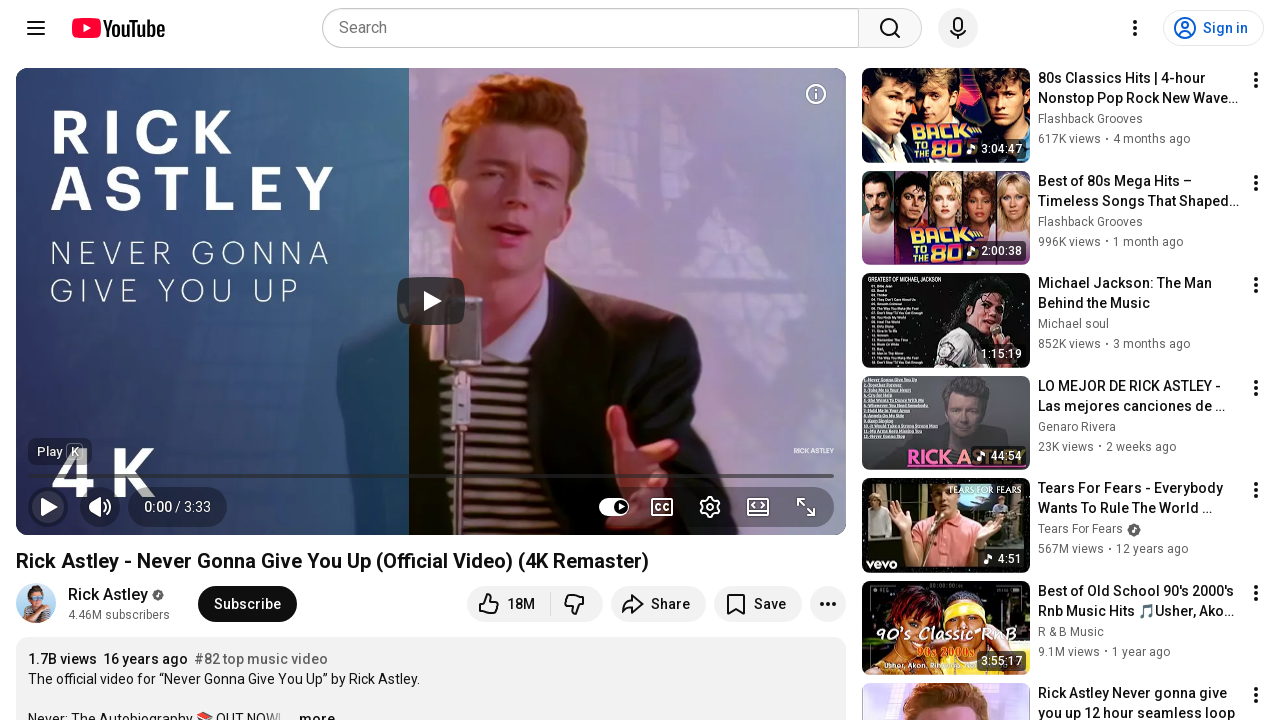

Verified video is paused - playback time did not advance
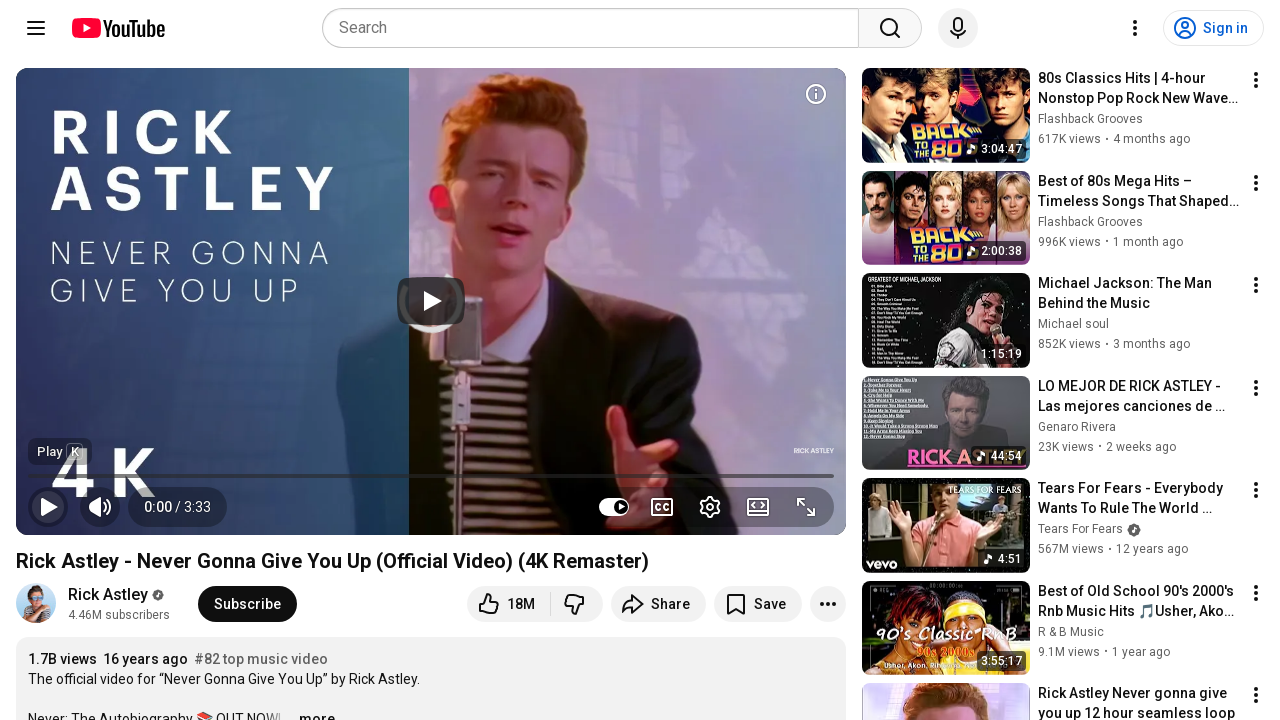

Adjusted video volume to 50%
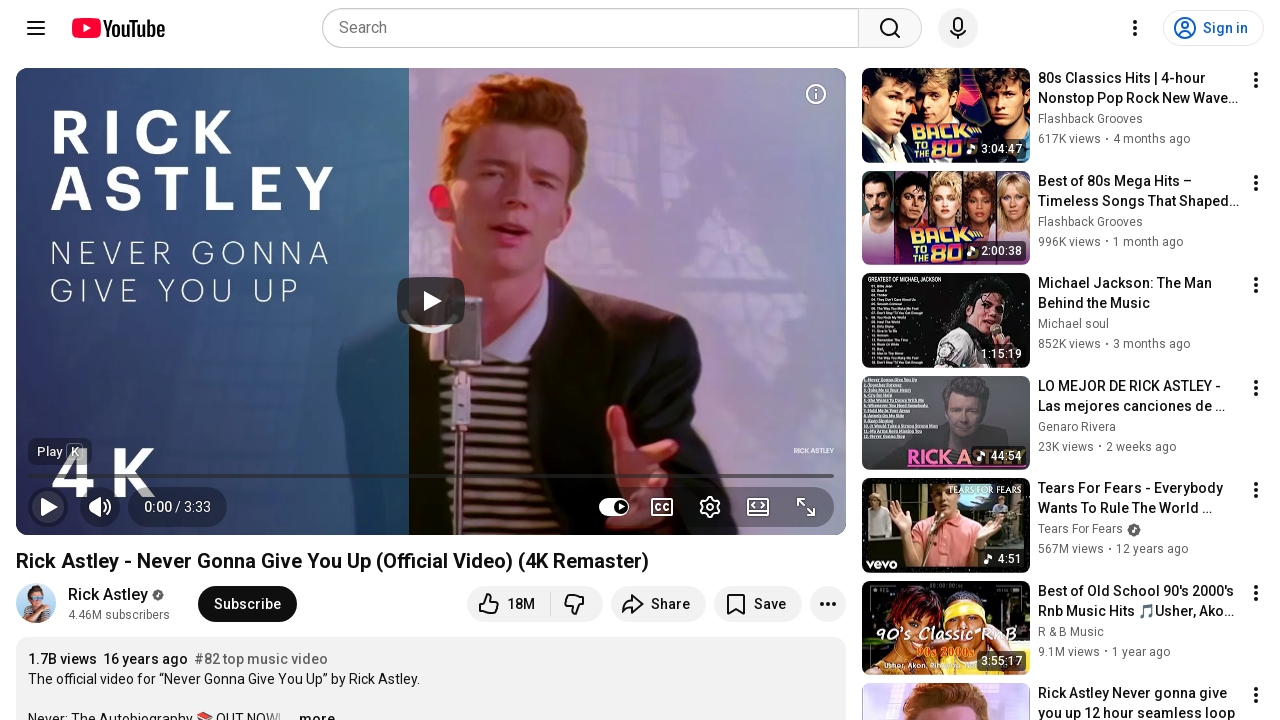

Retrieved video volume to verify 50% adjustment
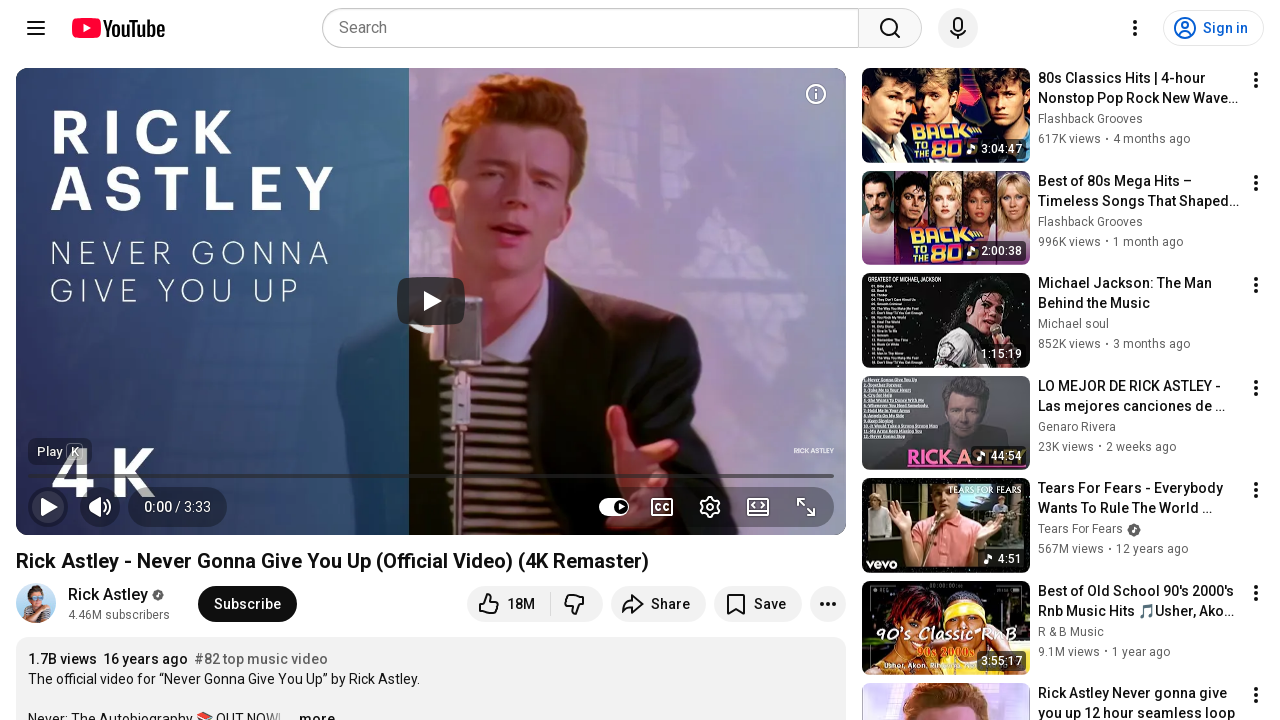

Verified volume control - volume is set to 50%
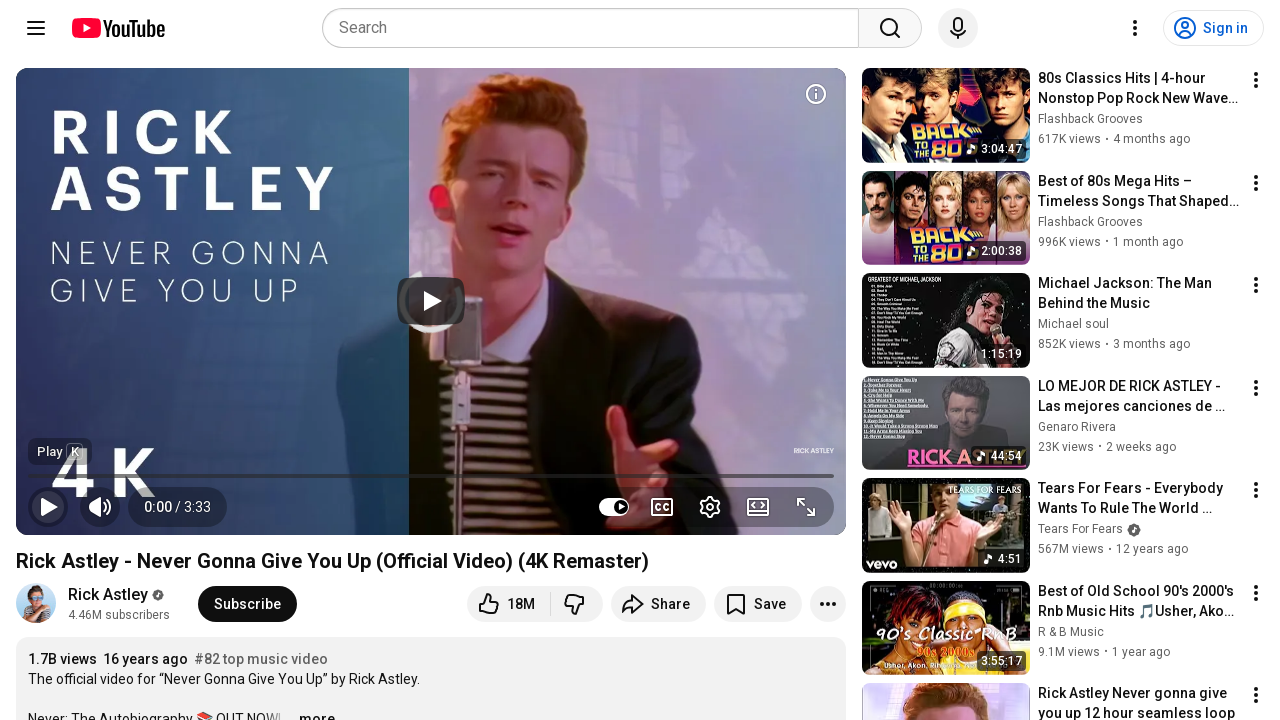

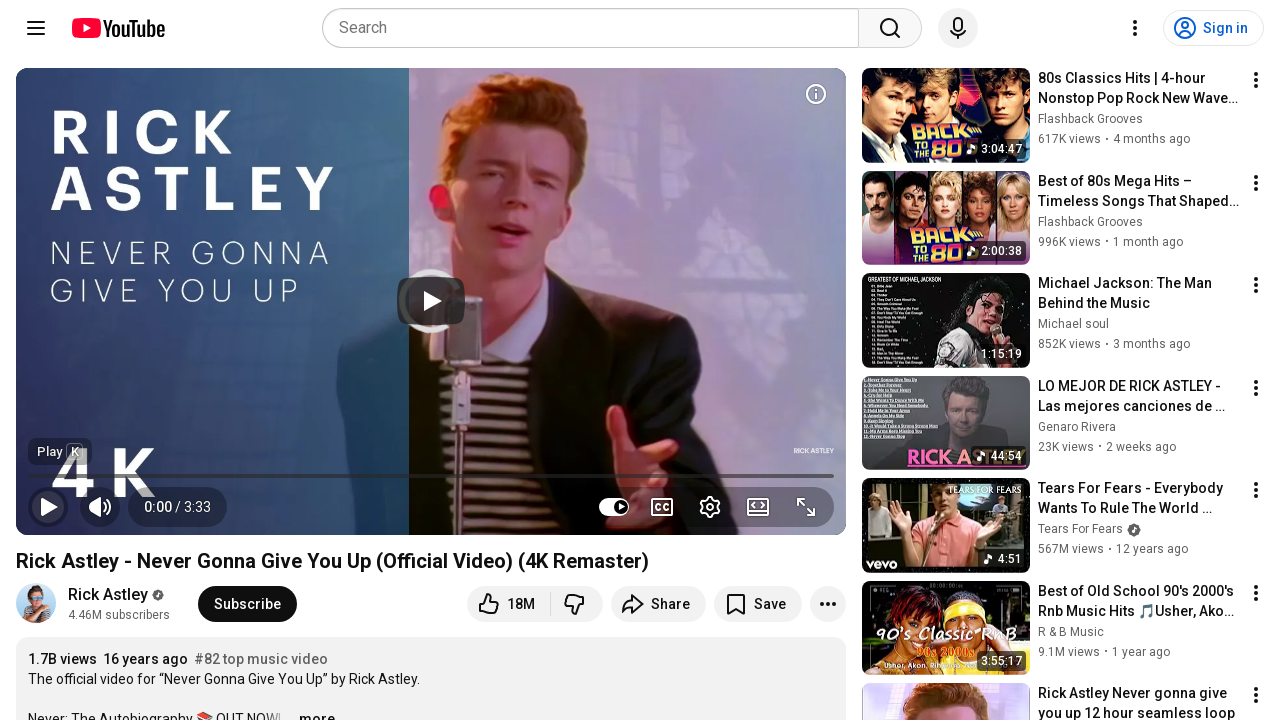